Tests dropdown functionality by verifying dropdown options exist and selecting different options from the dropdown menu to confirm they are properly selected.

Starting URL: http://the-internet.herokuapp.com/dropdown

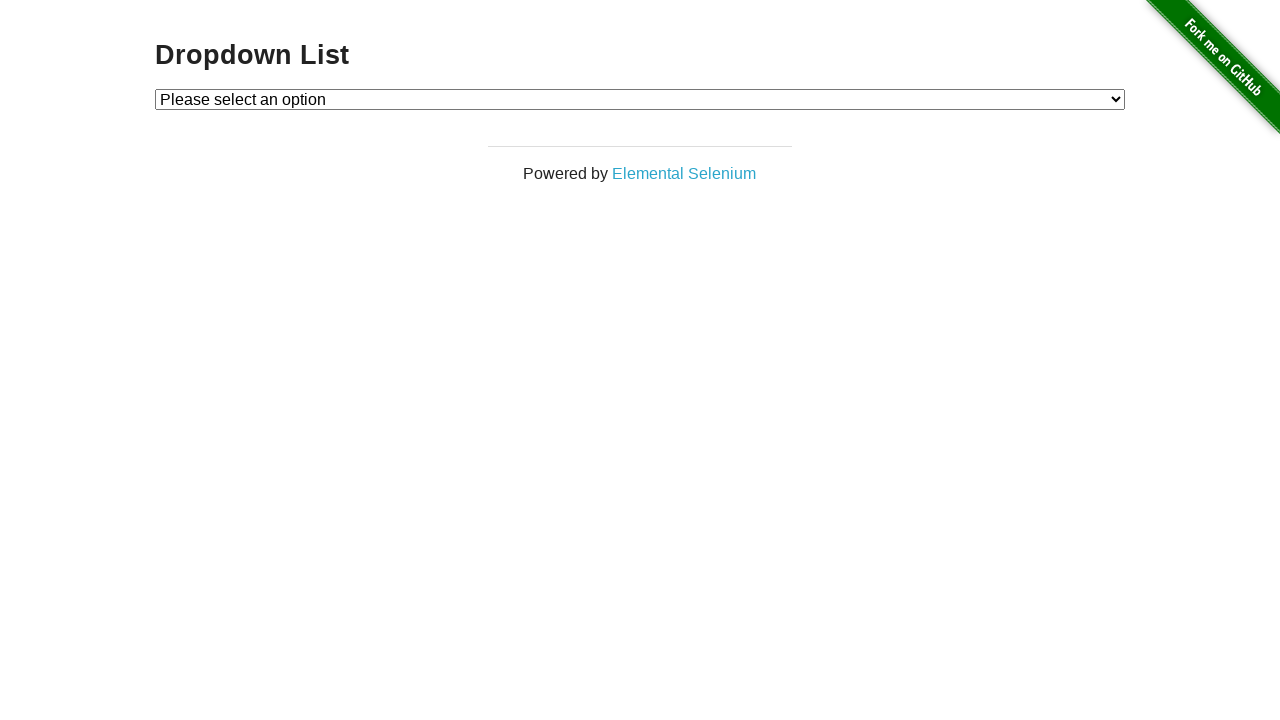

Waited for dropdown element to be present
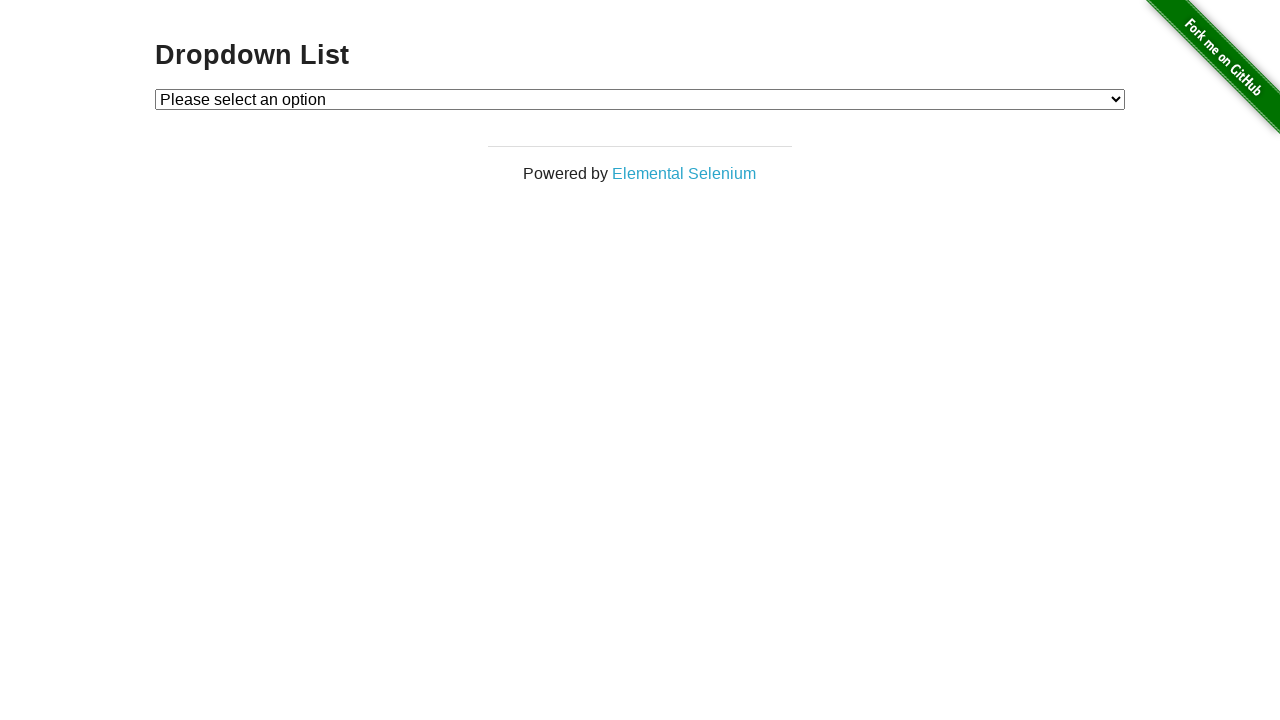

Retrieved all dropdown options
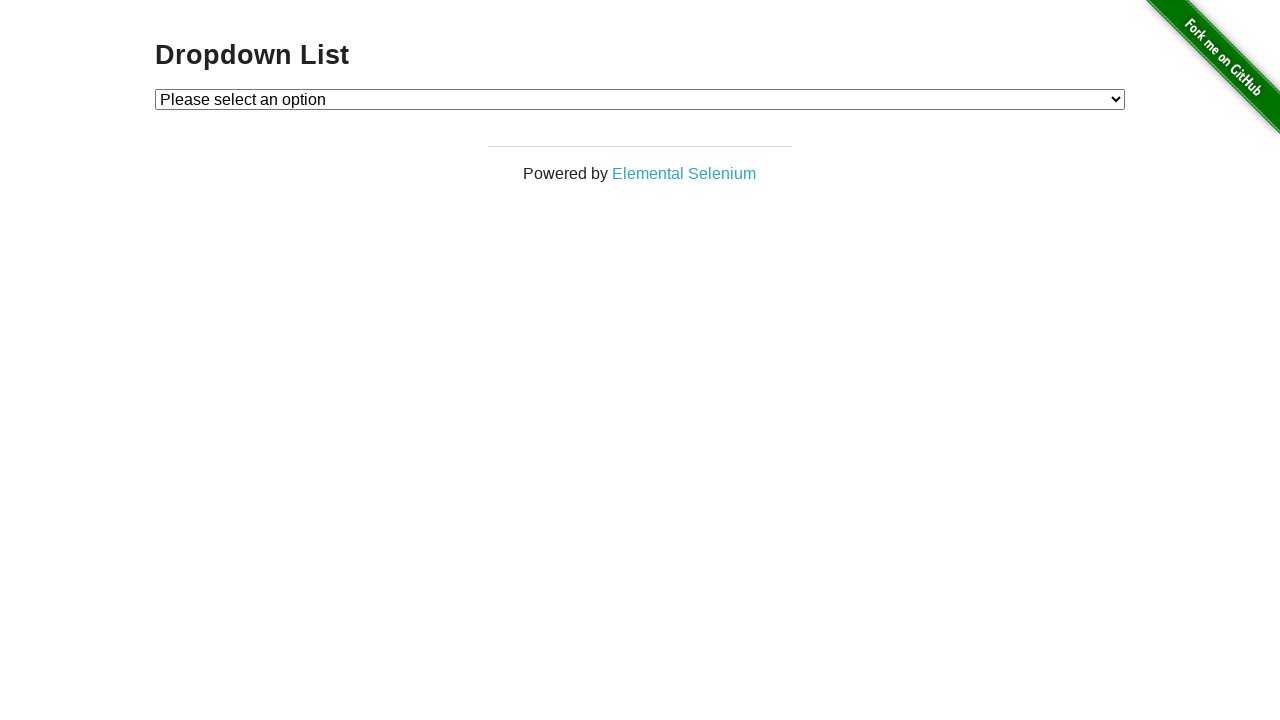

Verified dropdown has 3 options including placeholder
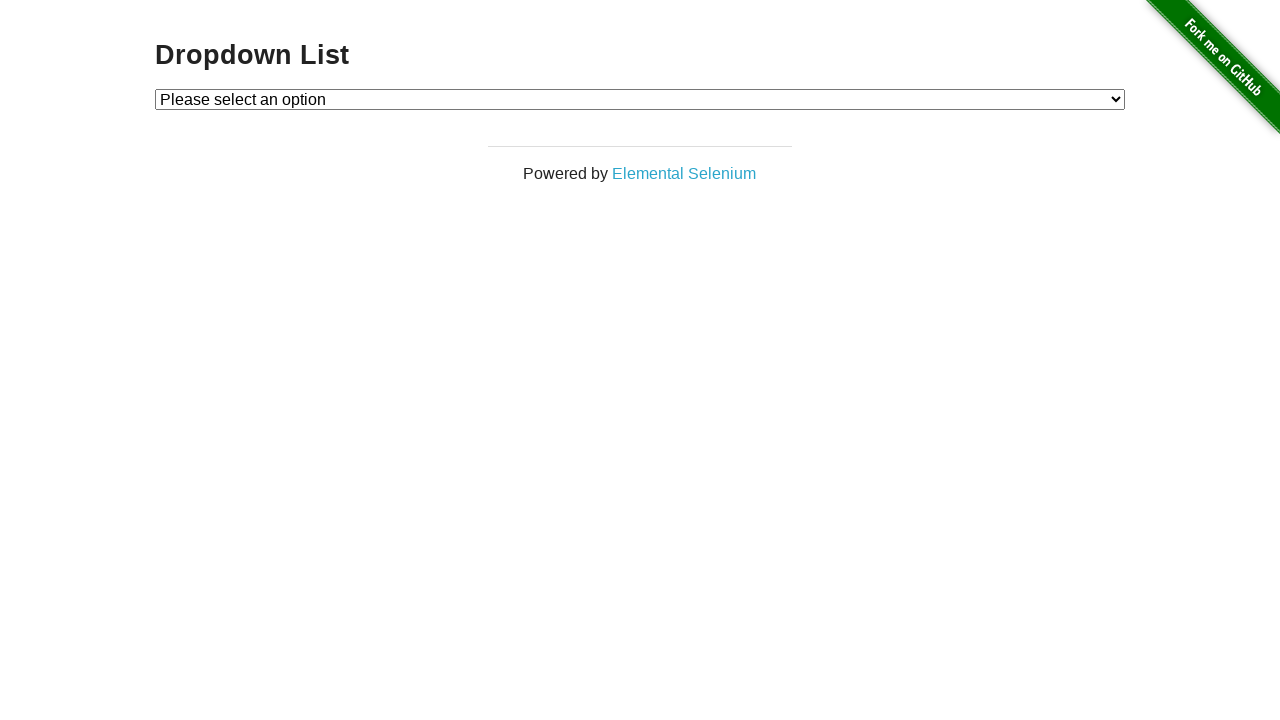

Verified first option text is 'Please select an option'
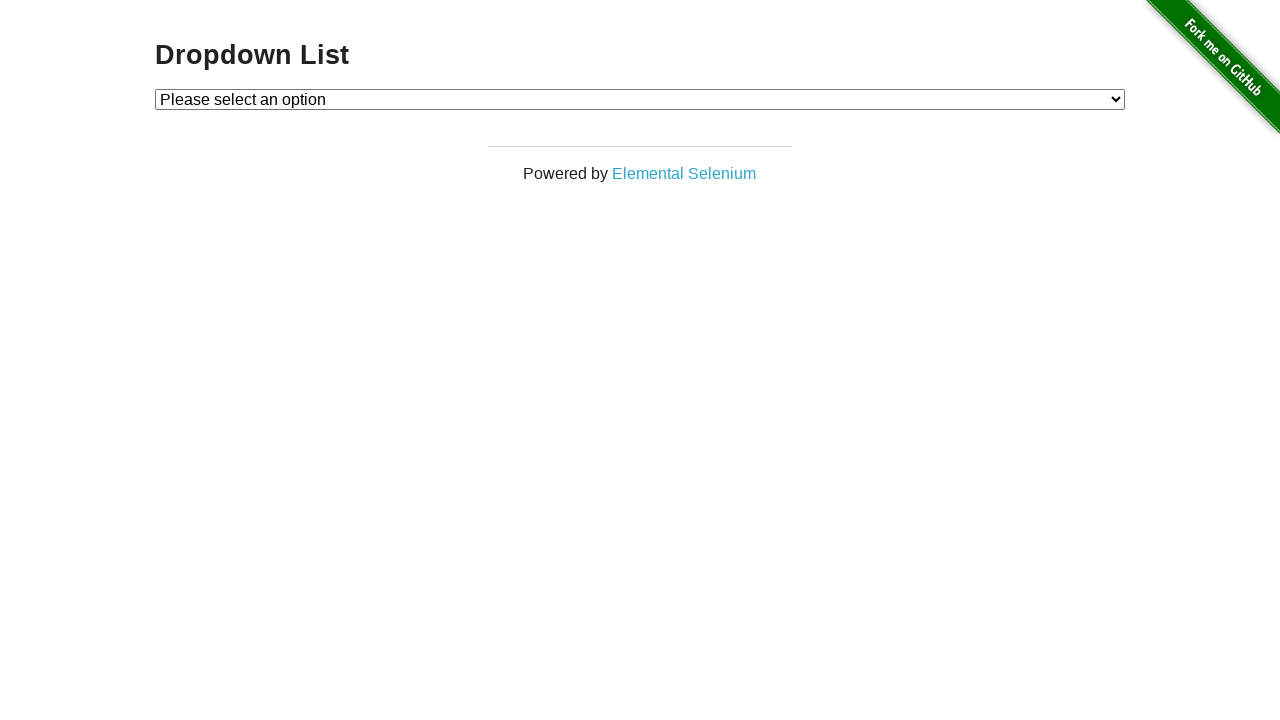

Verified second option text is 'Option 1'
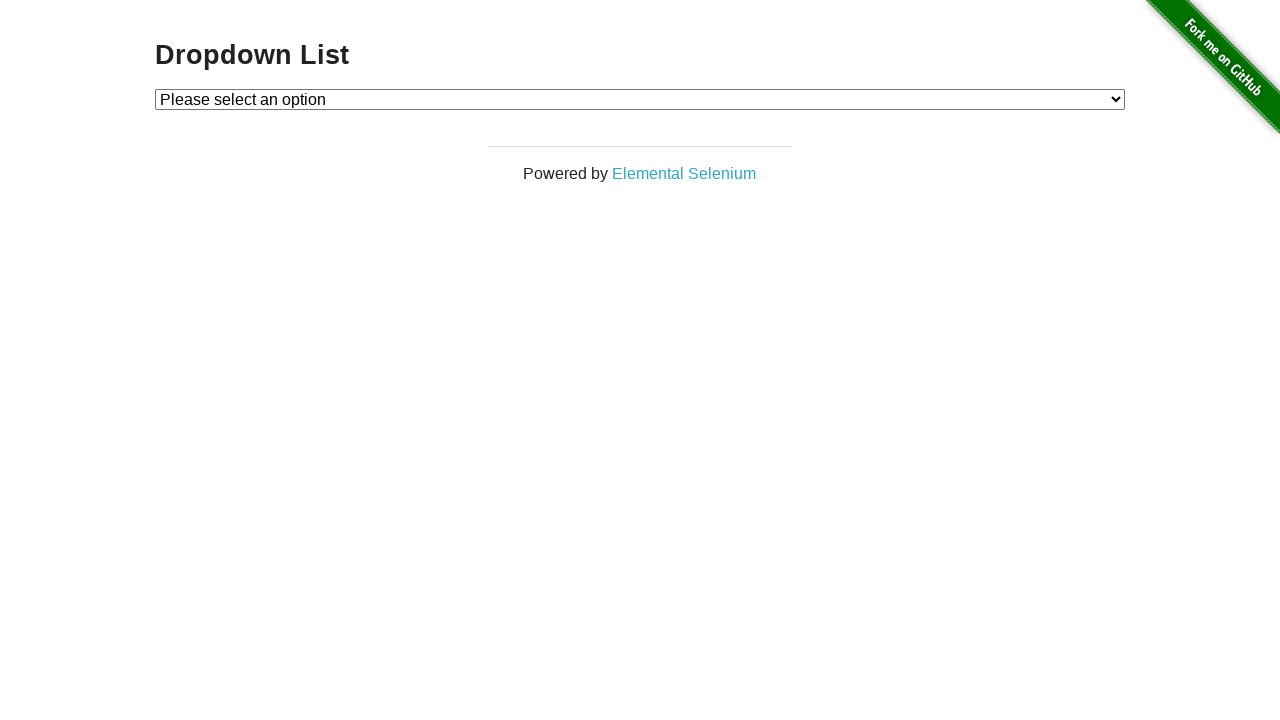

Verified third option text is 'Option 2'
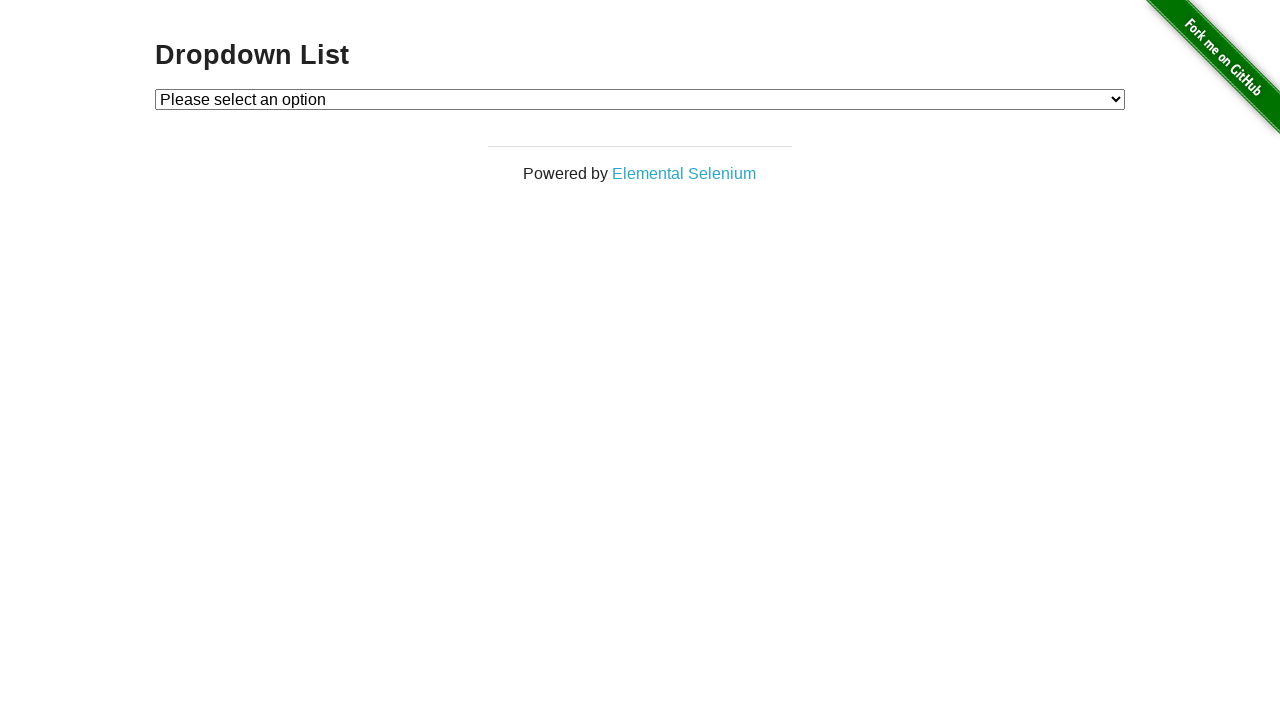

Selected Option 1 from dropdown by index on #dropdown
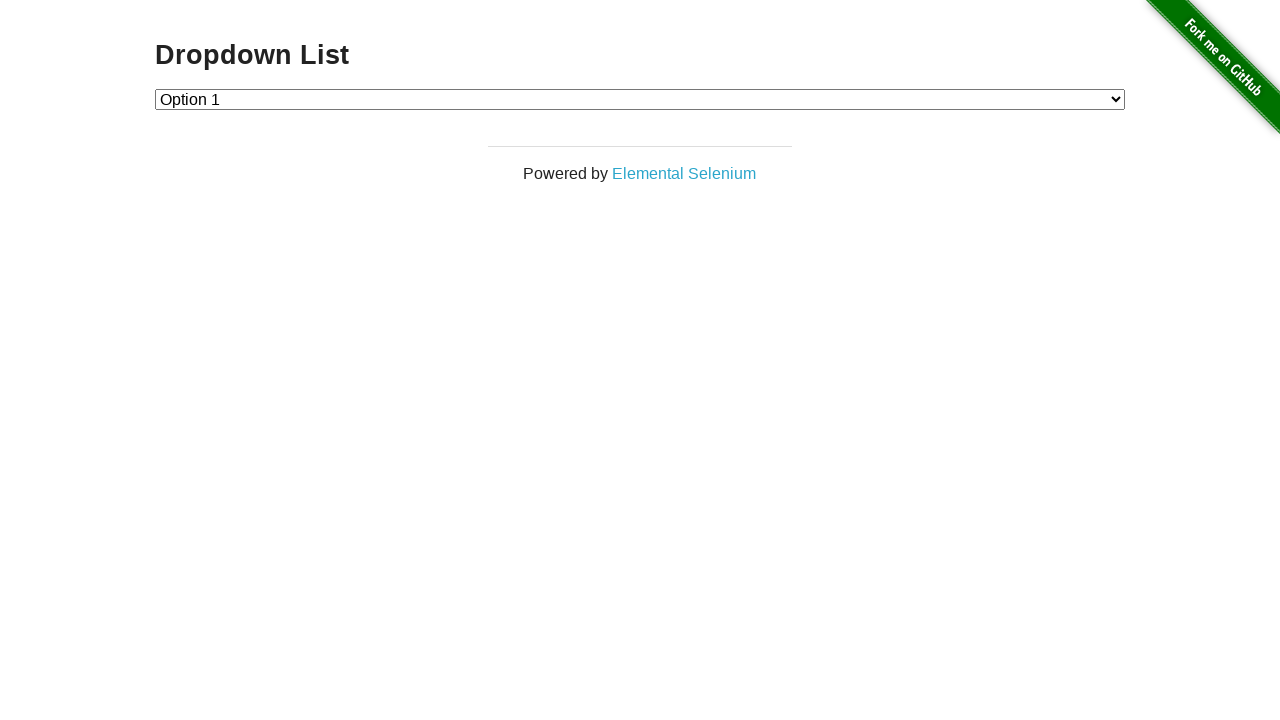

Retrieved selected dropdown value
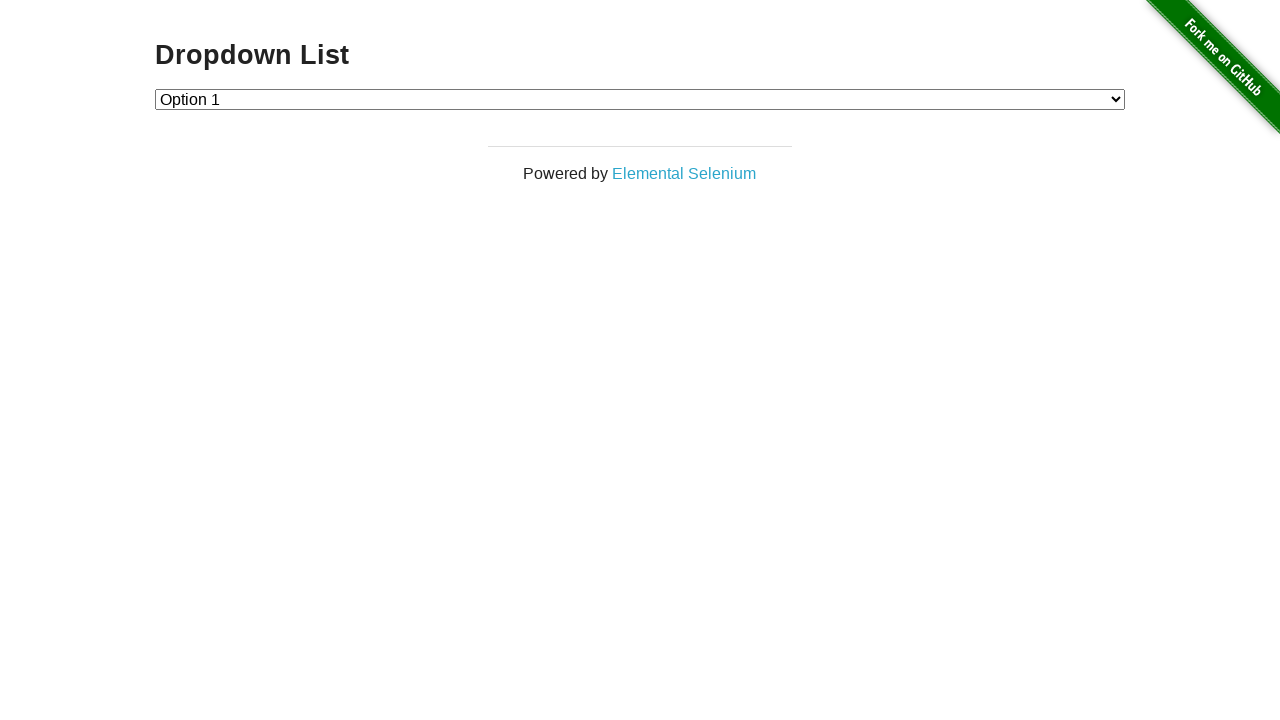

Verified Option 1 is currently selected
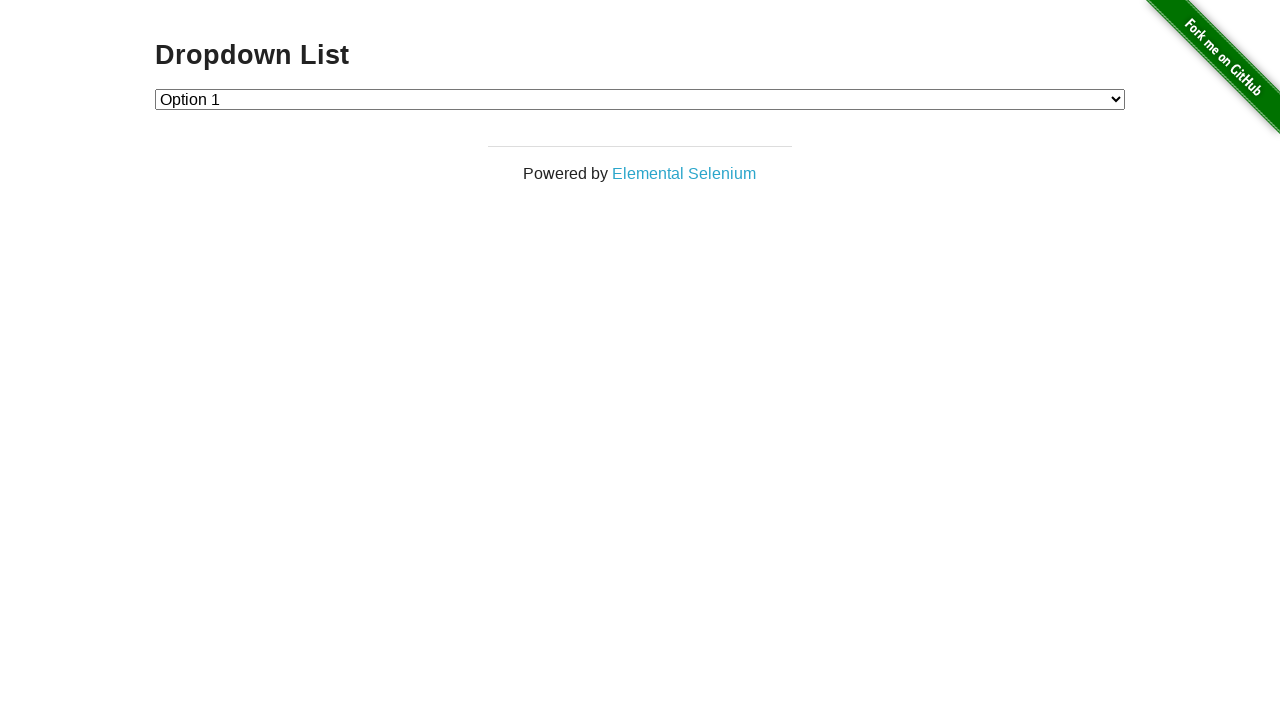

Selected Option 2 from dropdown by index on #dropdown
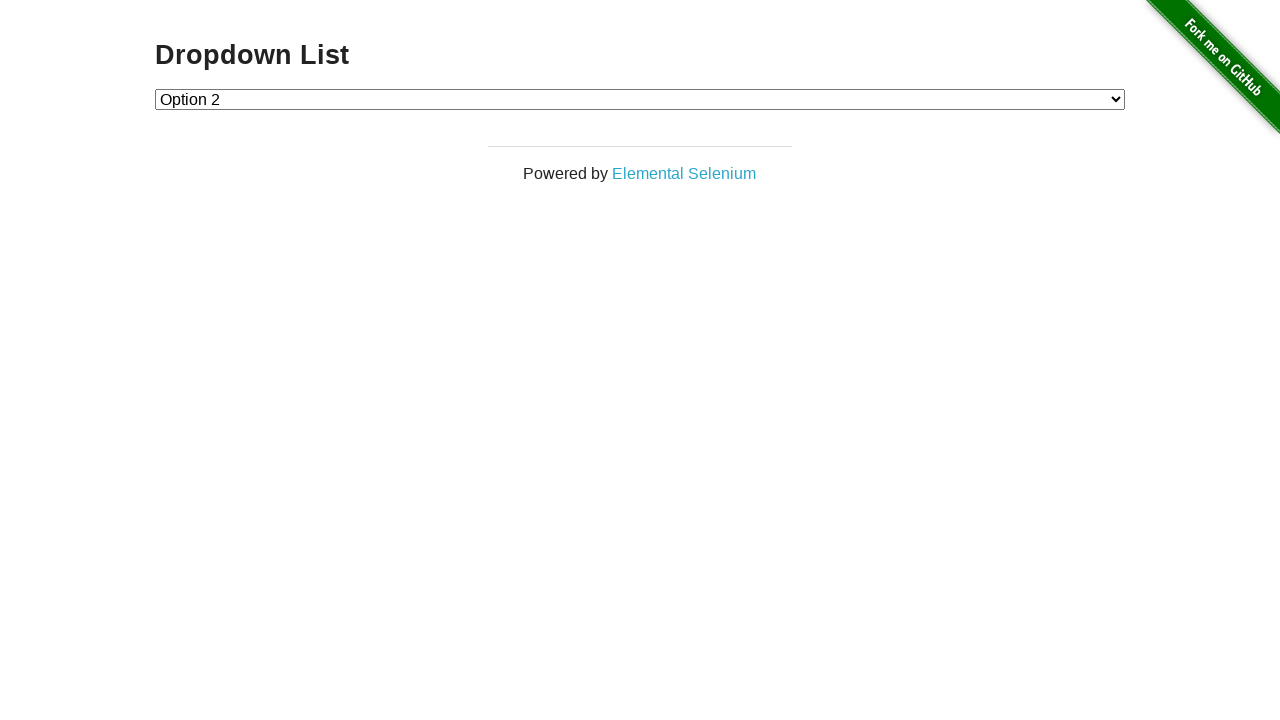

Verified Option 2 is currently selected
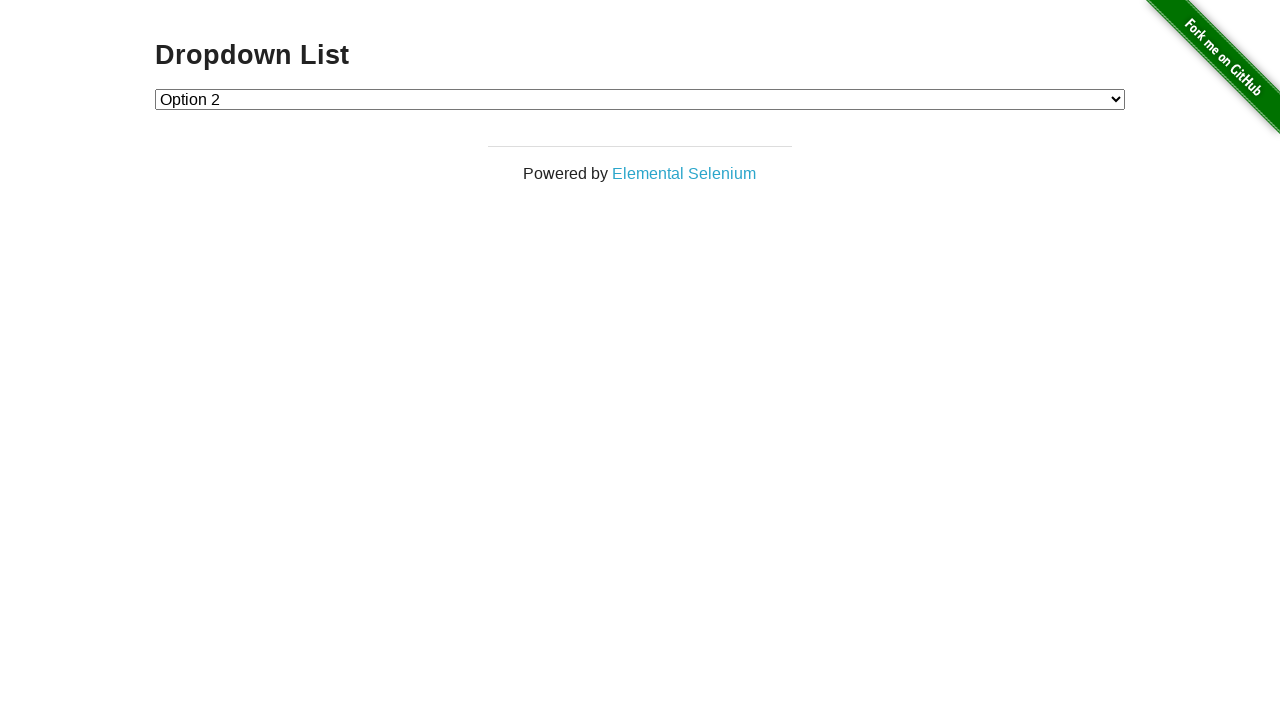

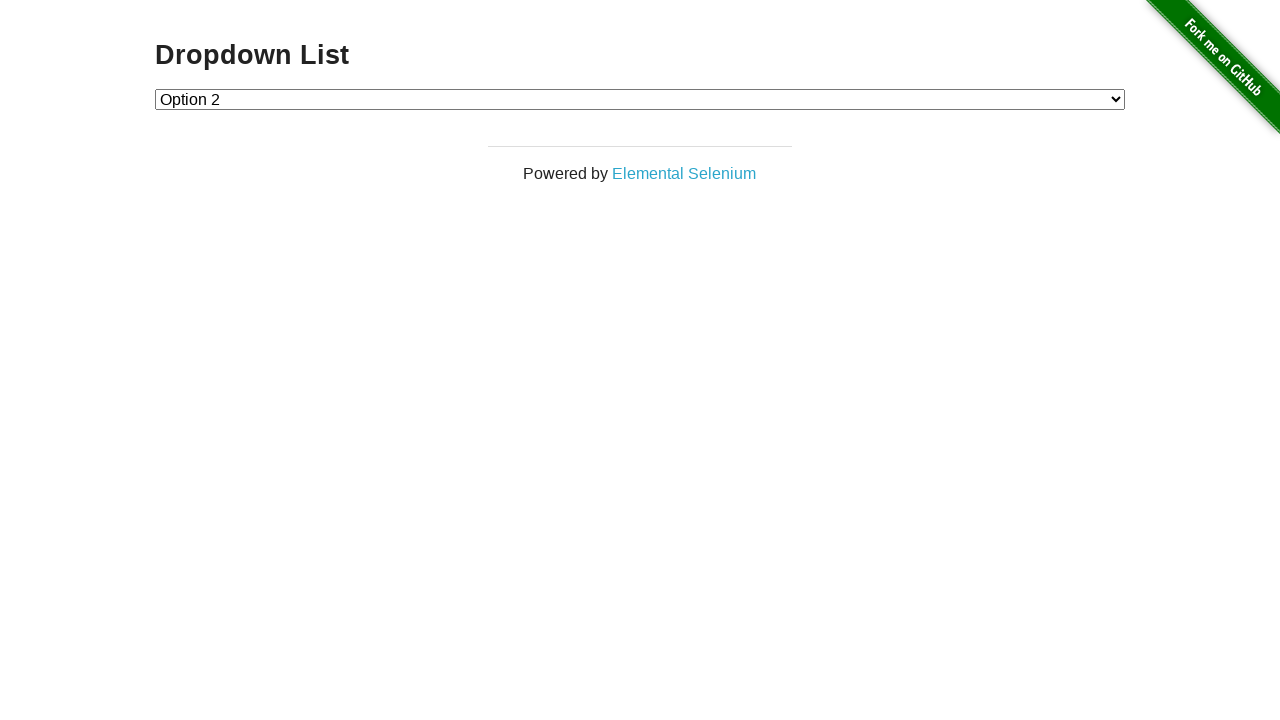